Solves a math problem by reading a value, calculating a mathematical function, filling the answer, selecting a checkbox and radio button, then submitting the form

Starting URL: https://suninjuly.github.io/math.html

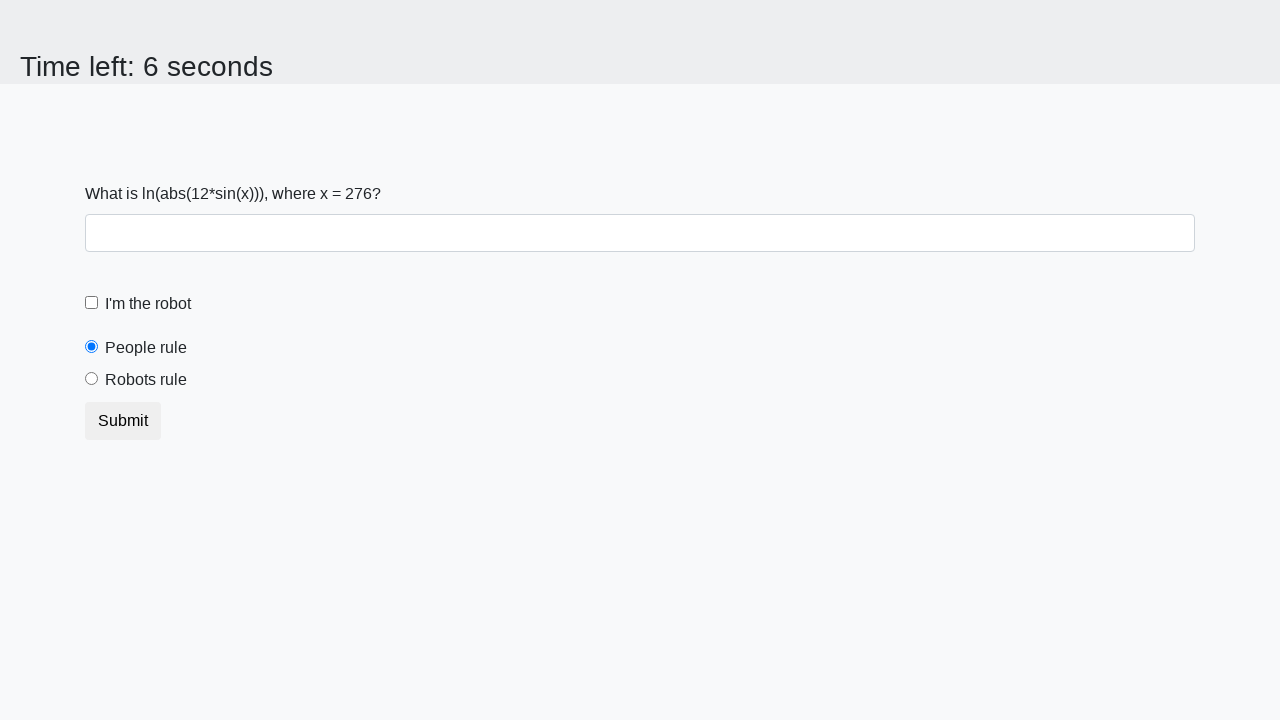

Located the x value element on the page
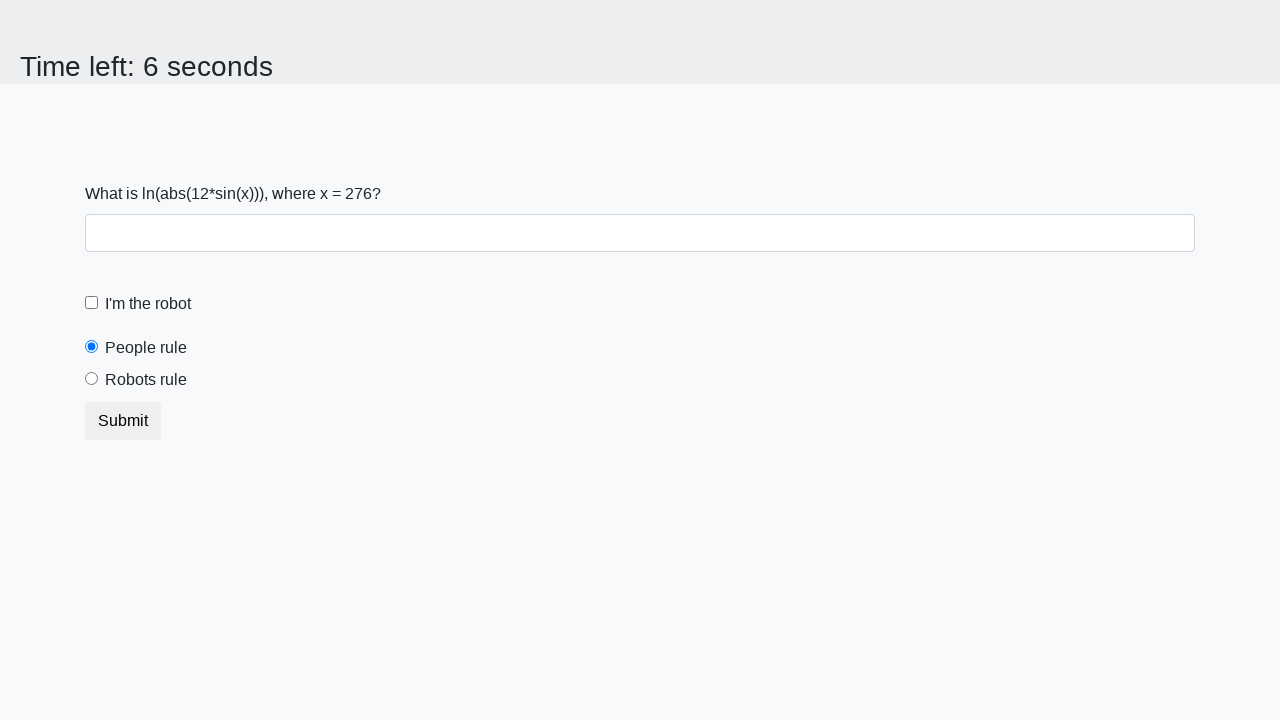

Extracted x value from the element
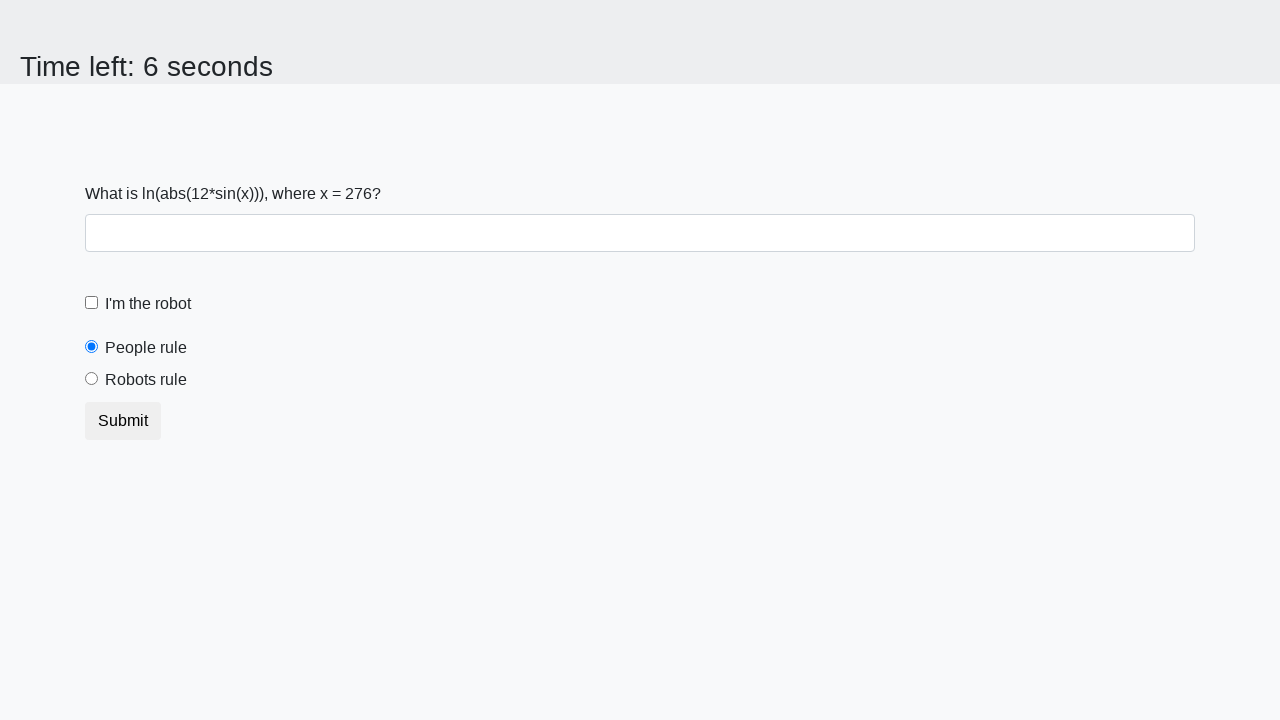

Calculated mathematical function result: y = log(abs(12*sin(276))) = 1.6731688426499383
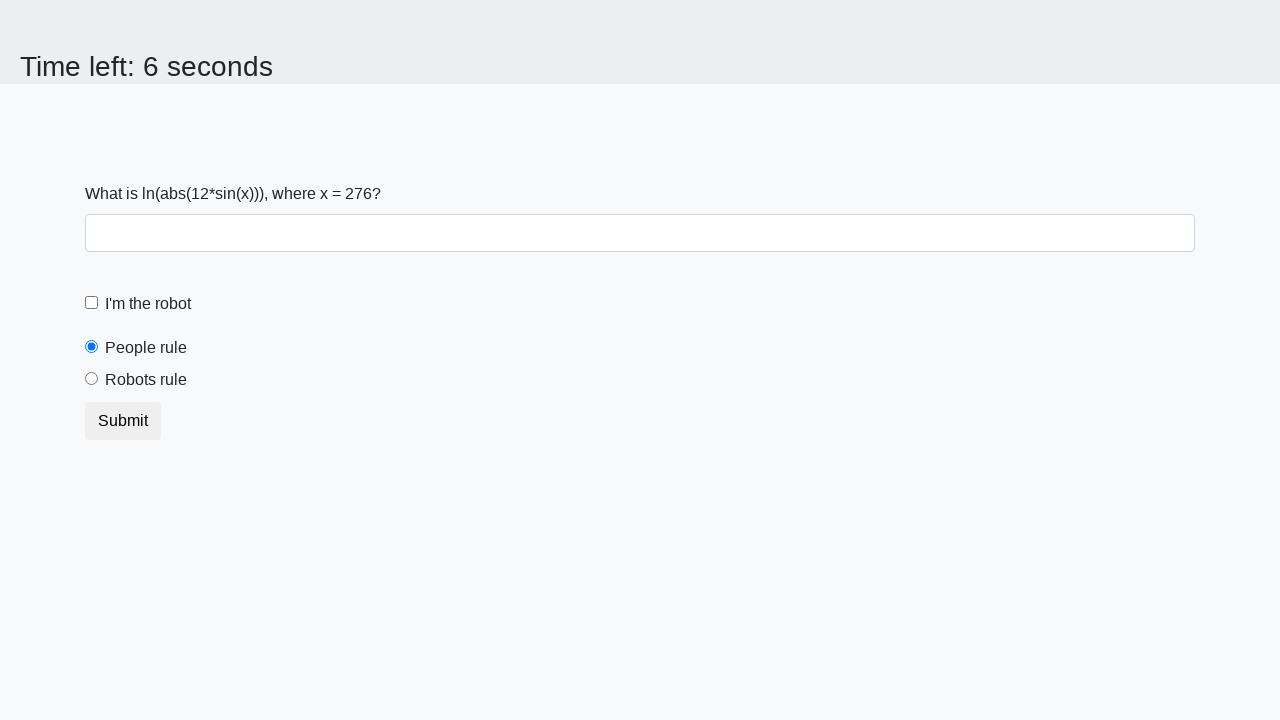

Filled answer field with calculated value: 1.6731688426499383 on #answer
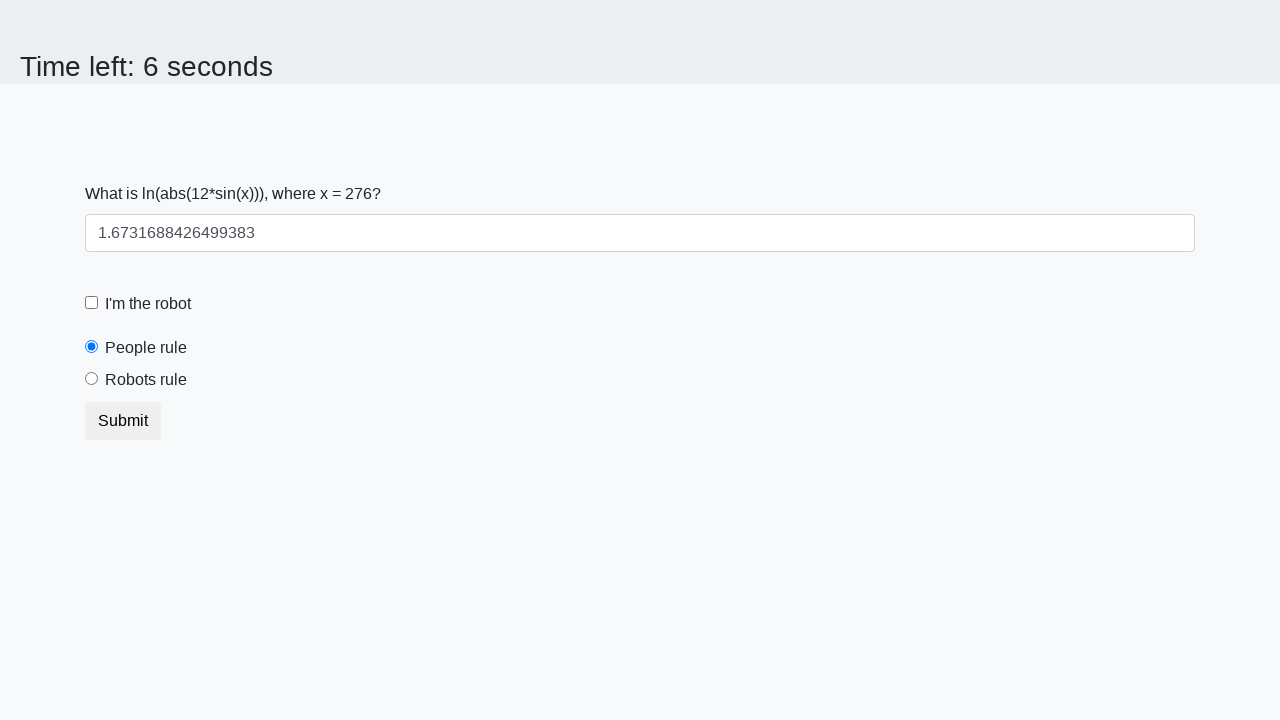

Checked the 'I'm the robot' checkbox at (92, 303) on #robotCheckbox
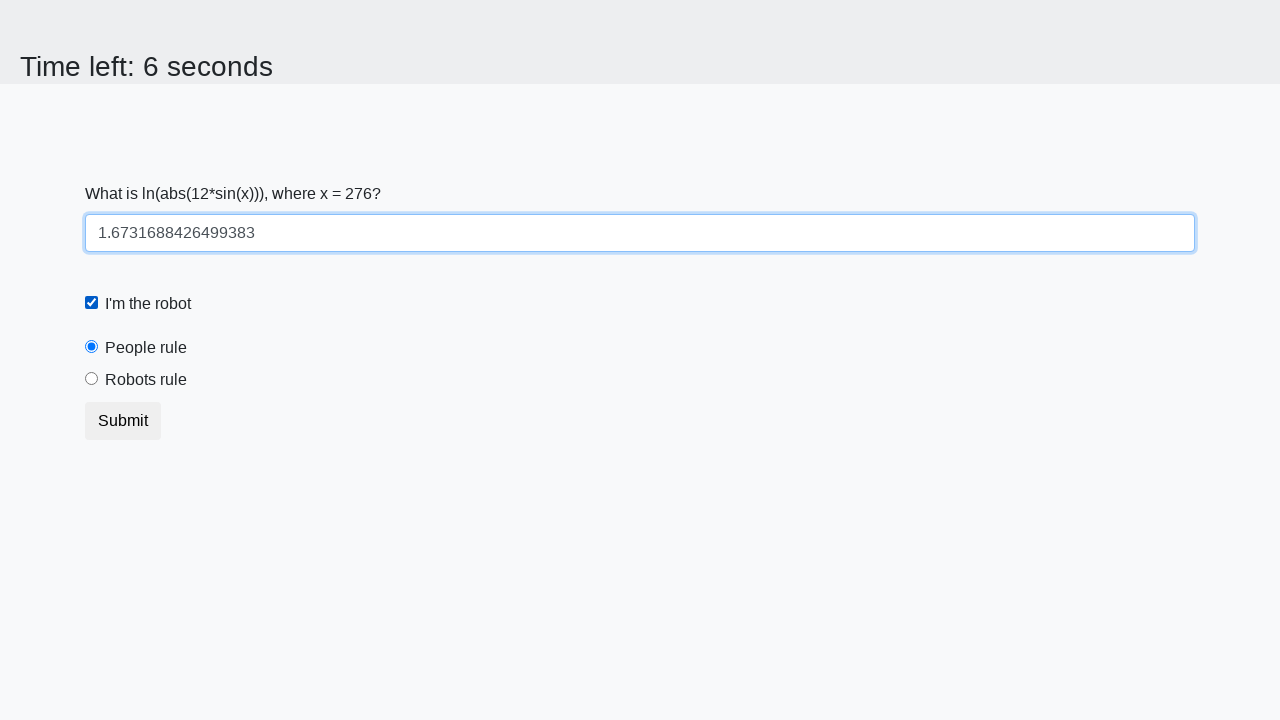

Selected the 'Robots rule!' radio button at (92, 379) on #robotsRule
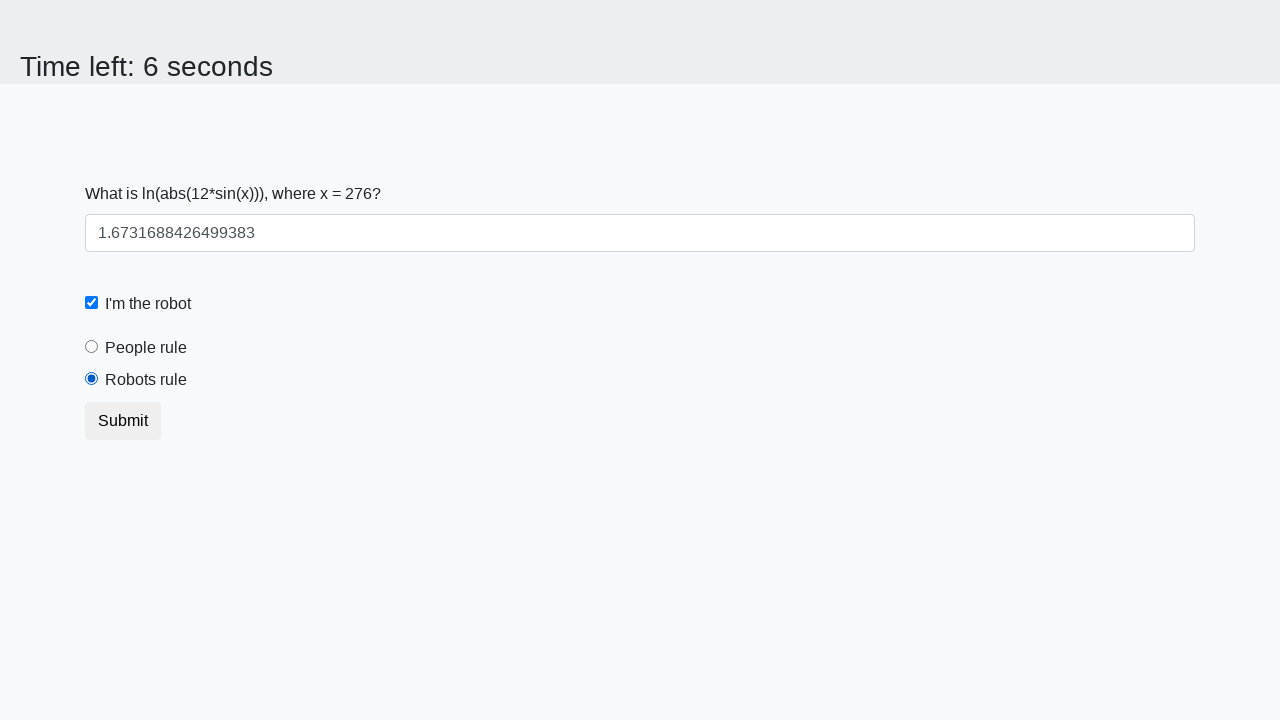

Clicked submit button to submit the form at (123, 421) on [type=submit]
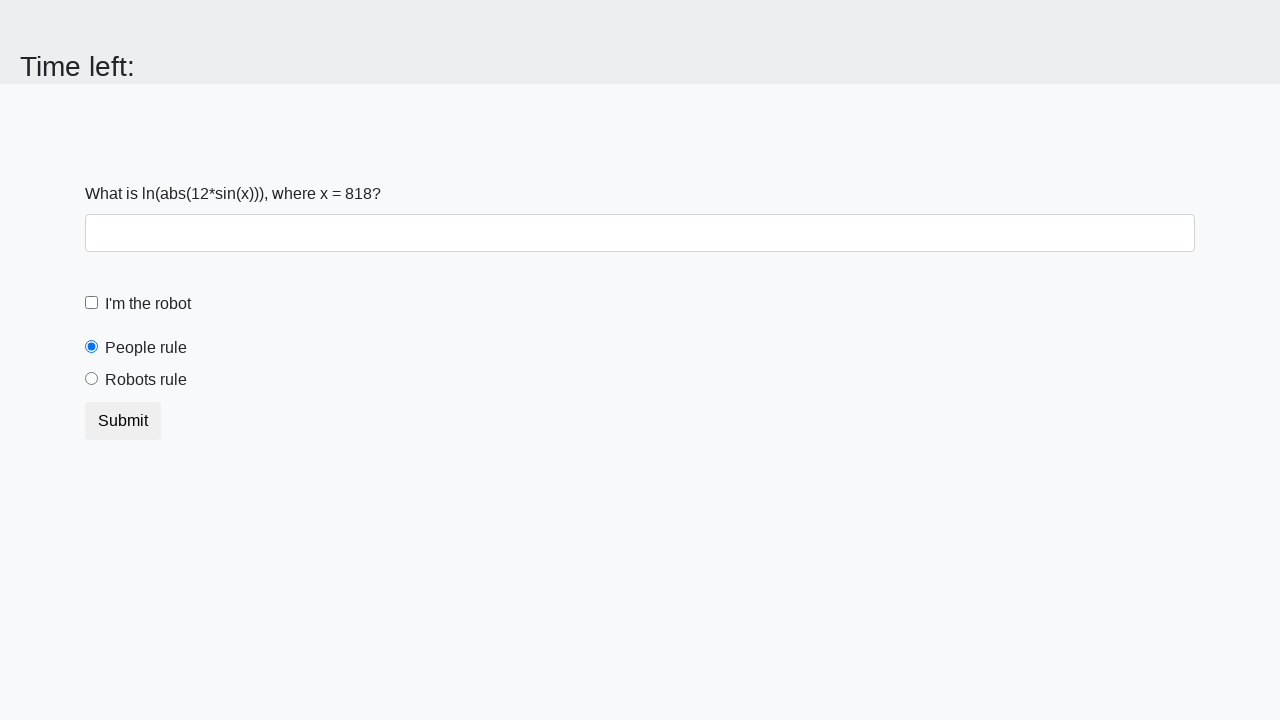

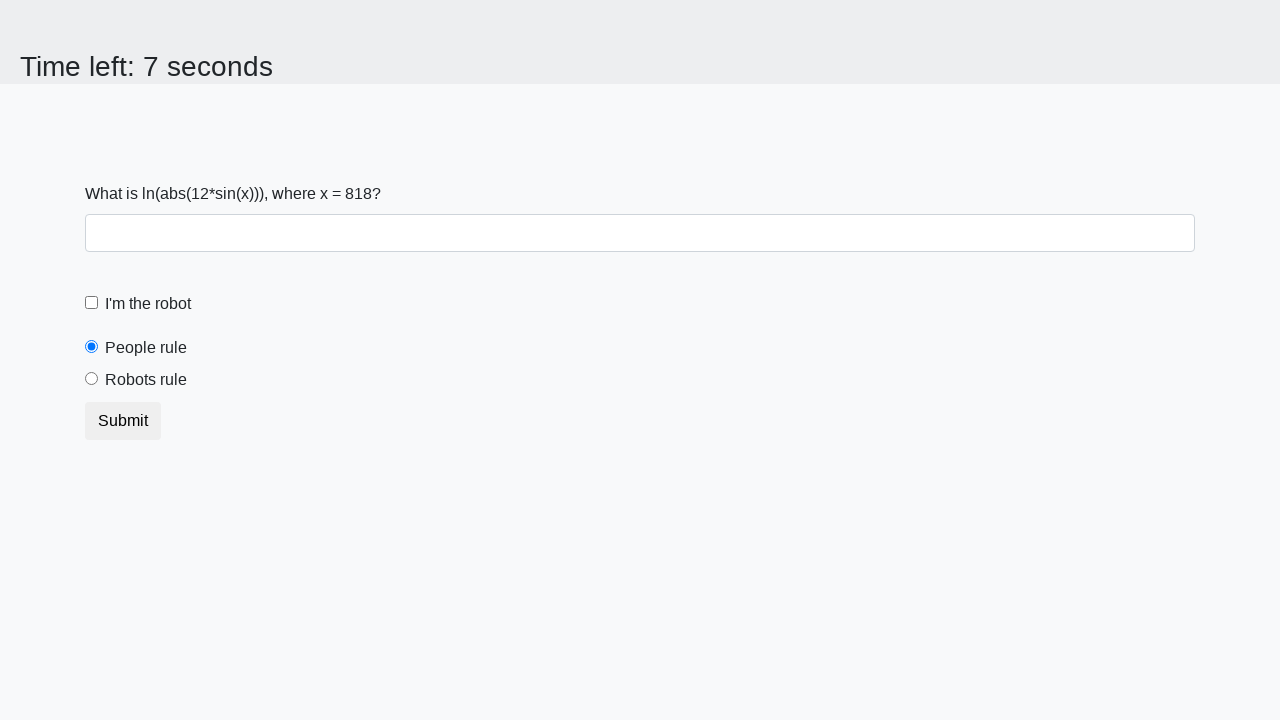